Tests right-click context menu functionality by right-clicking on a button element, selecting the "Copy" option from the context menu, and accepting the resulting alert dialog.

Starting URL: https://swisnl.github.io/jQuery-contextMenu/demo.html

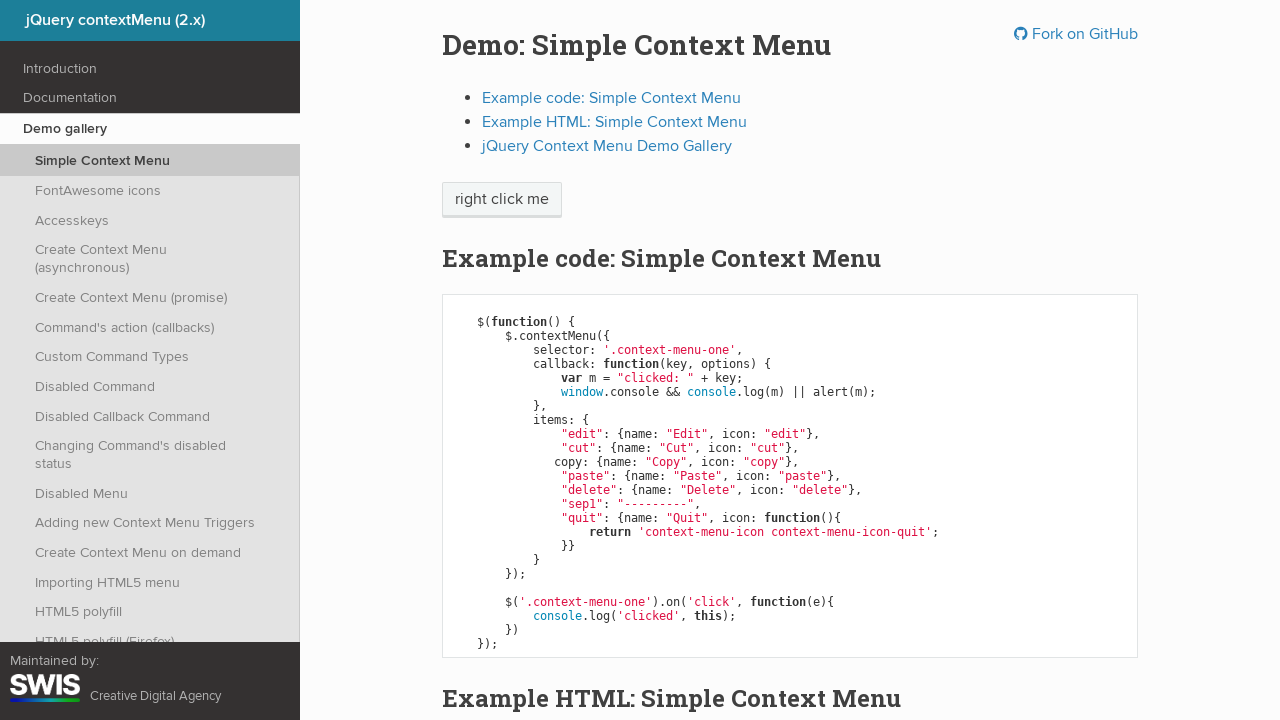

Context menu button became visible
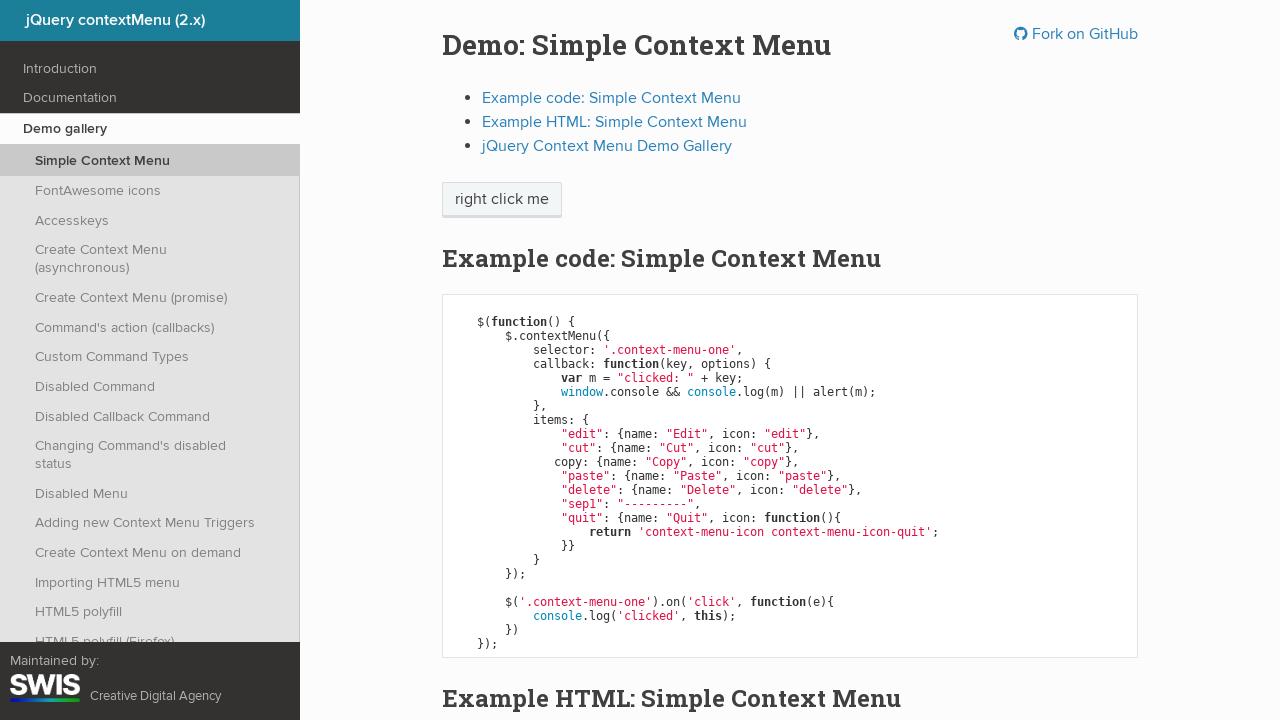

Right-clicked on the context menu button at (502, 200) on .context-menu-one.btn.btn-neutral
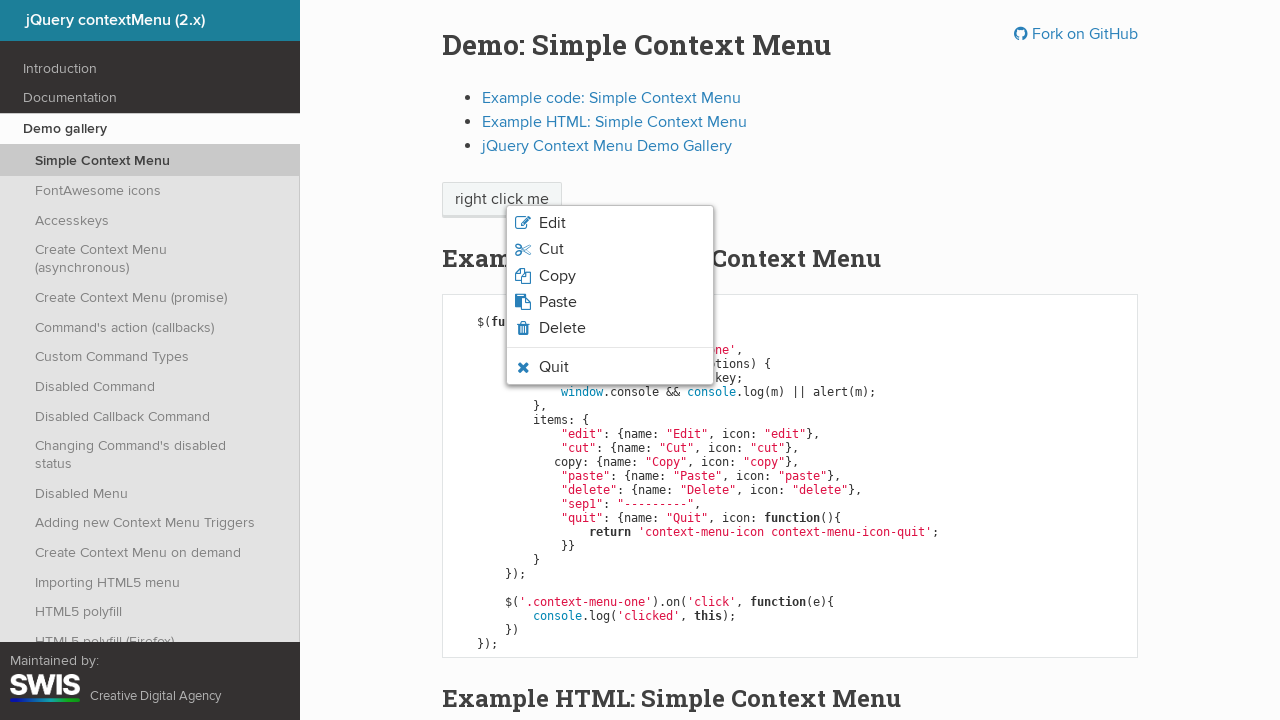

Context menu appeared with Copy option visible
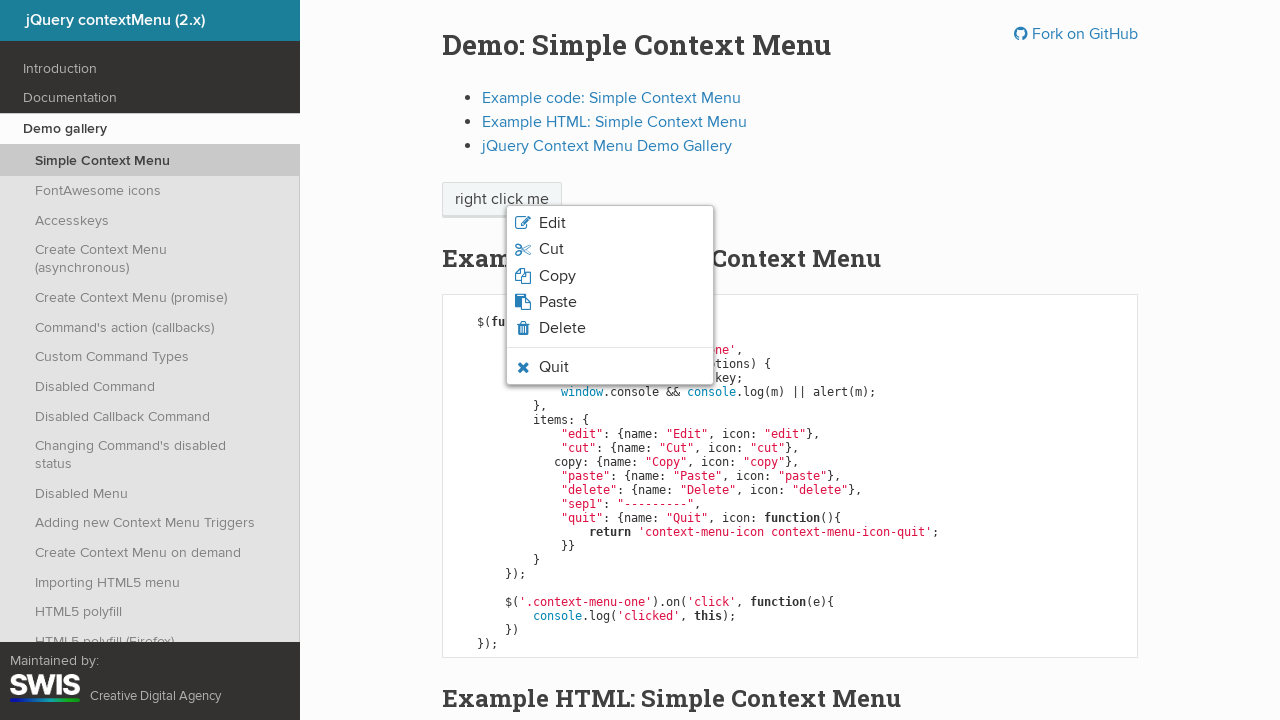

Clicked on Copy option from context menu at (610, 276) on .context-menu-item.context-menu-icon.context-menu-icon-copy
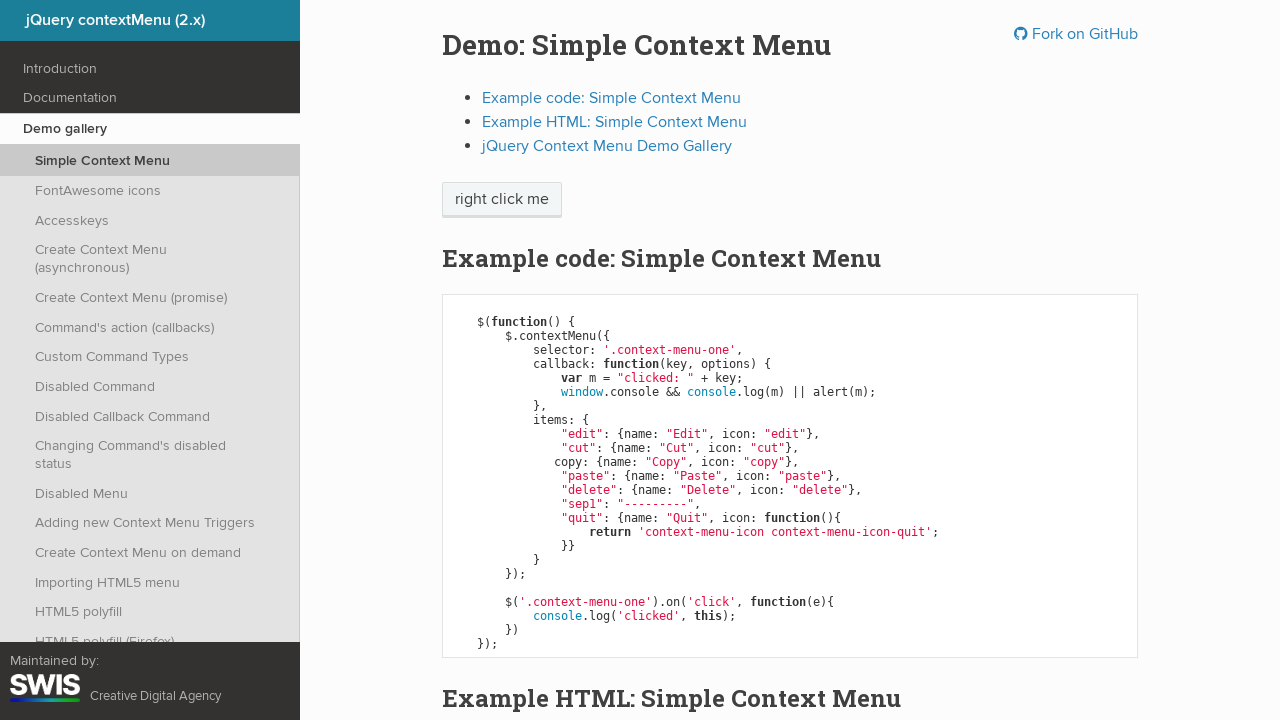

Set up alert dialog handler to accept dialogs
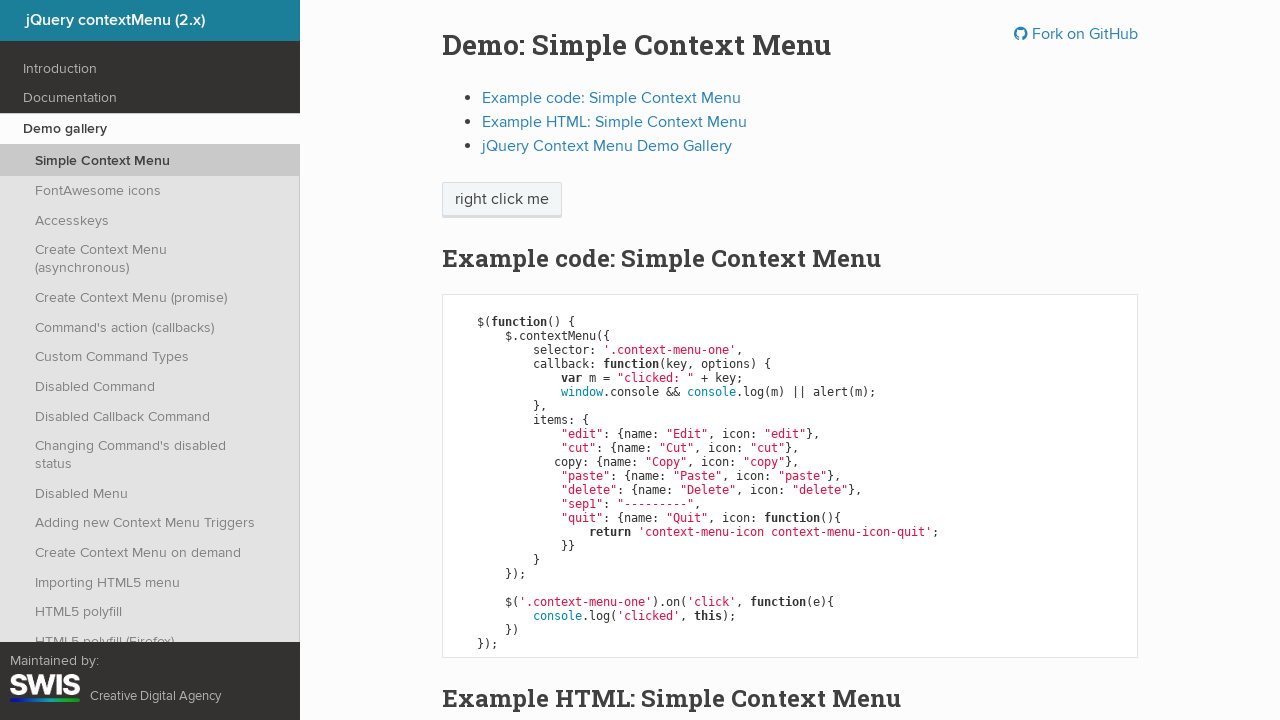

Waited 500ms for alert to be processed
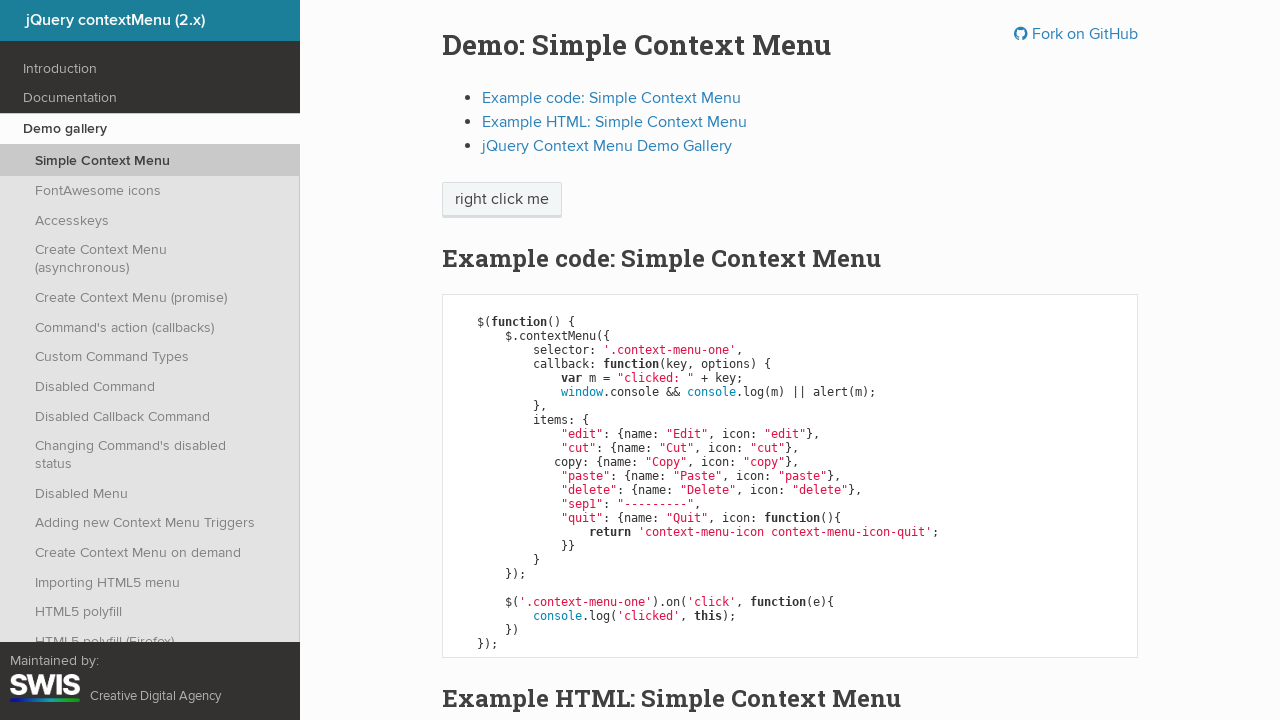

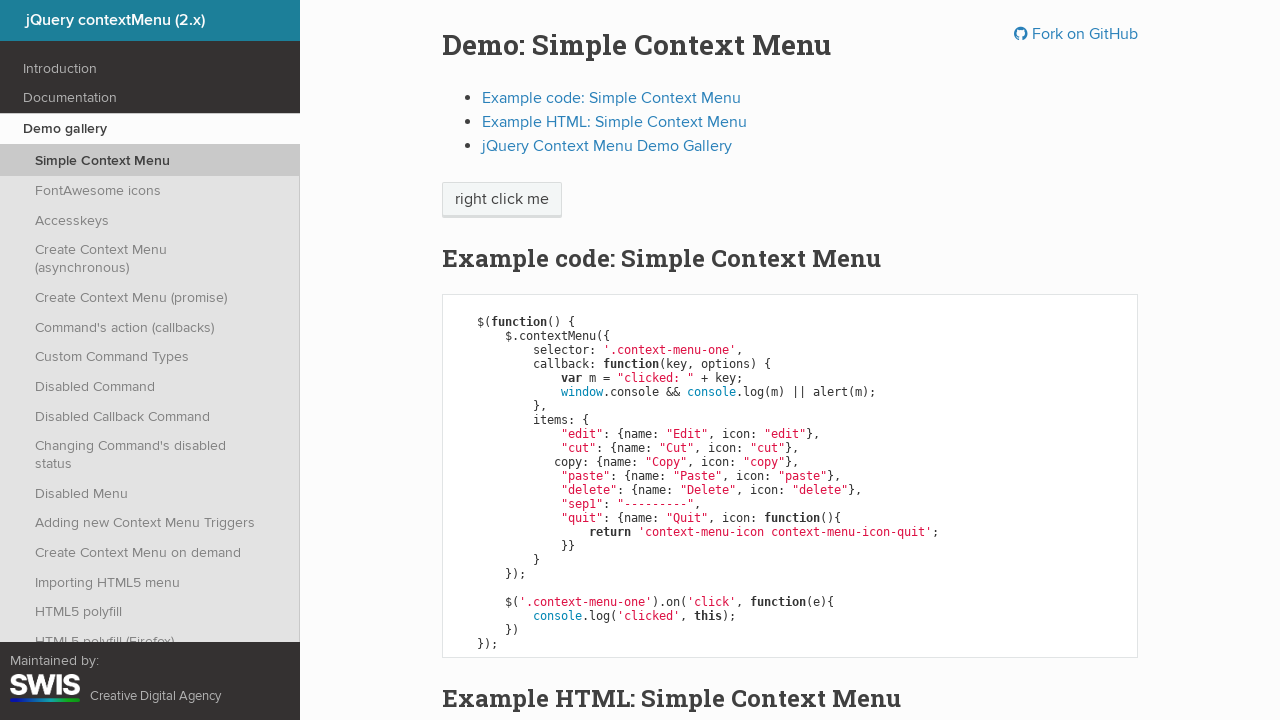